Tests JavaScript alert handling by triggering and interacting with three different types of alerts: simple alert, confirmation dialog, and prompt dialog

Starting URL: https://the-internet.herokuapp.com/javascript_alerts

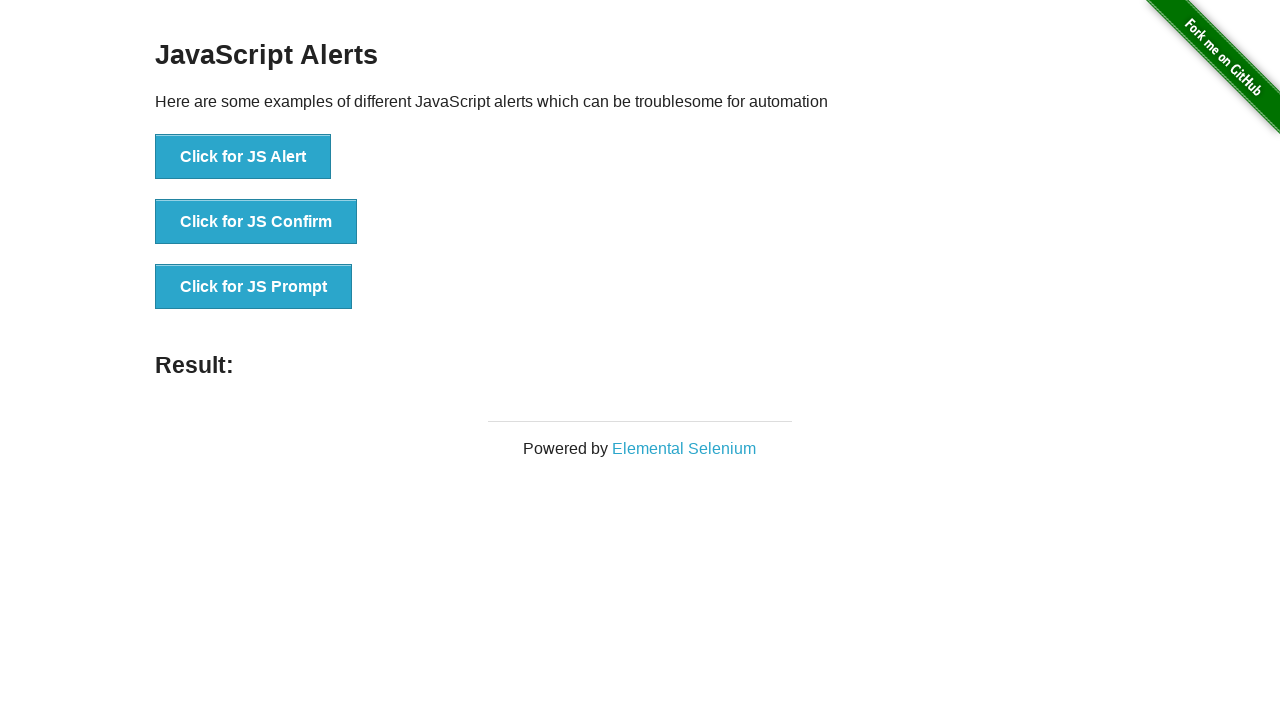

Clicked button to trigger simple alert at (243, 157) on xpath=//button[@onclick='jsAlert()']
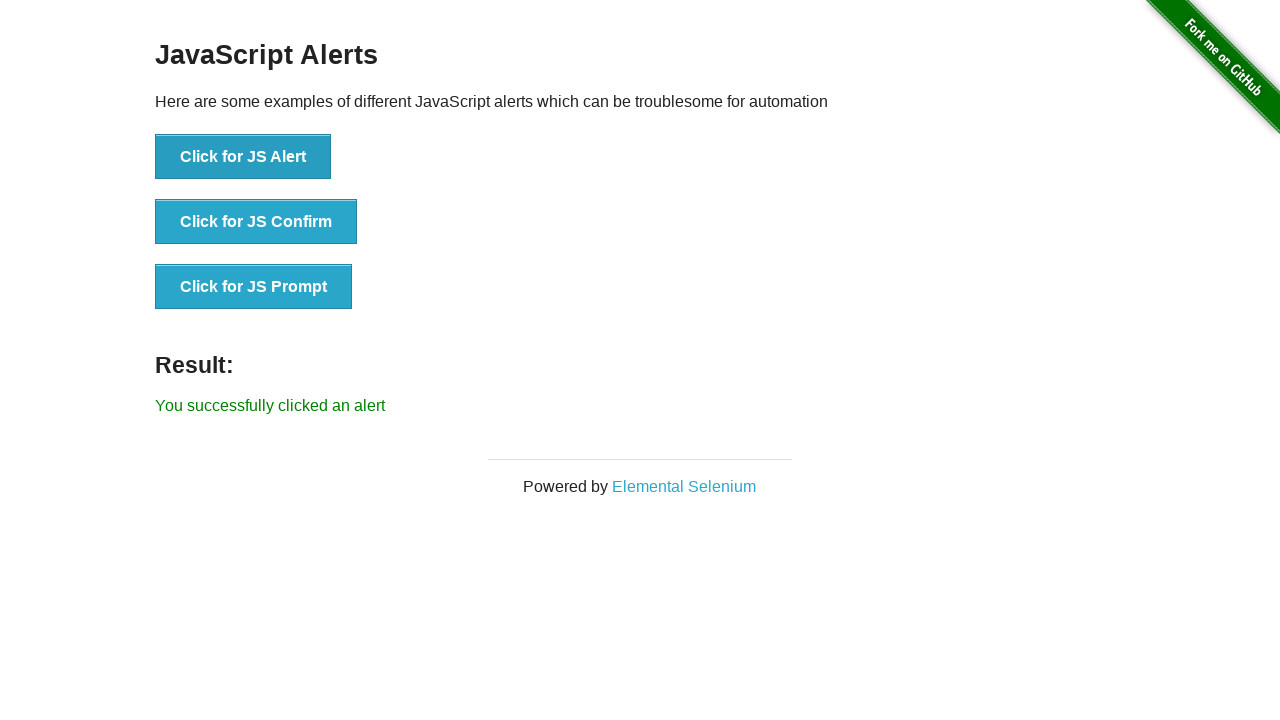

Set up dialog handler to accept simple alert
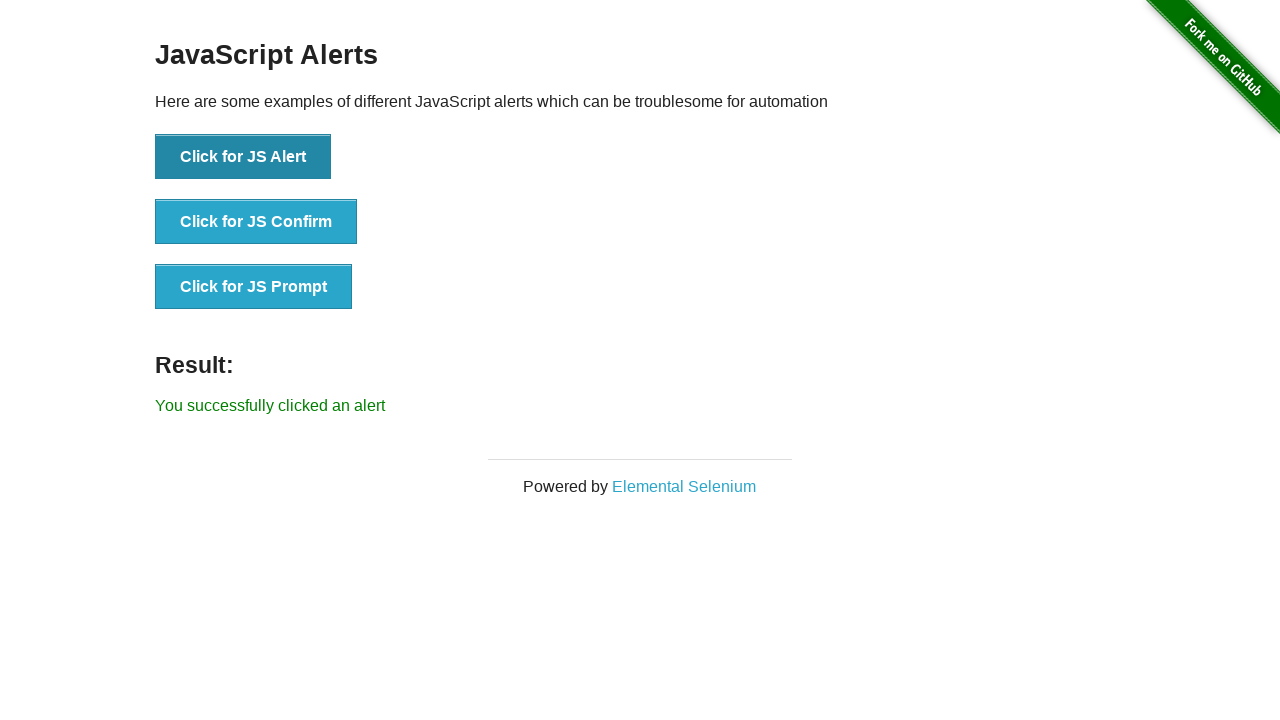

Waited for simple alert to be processed
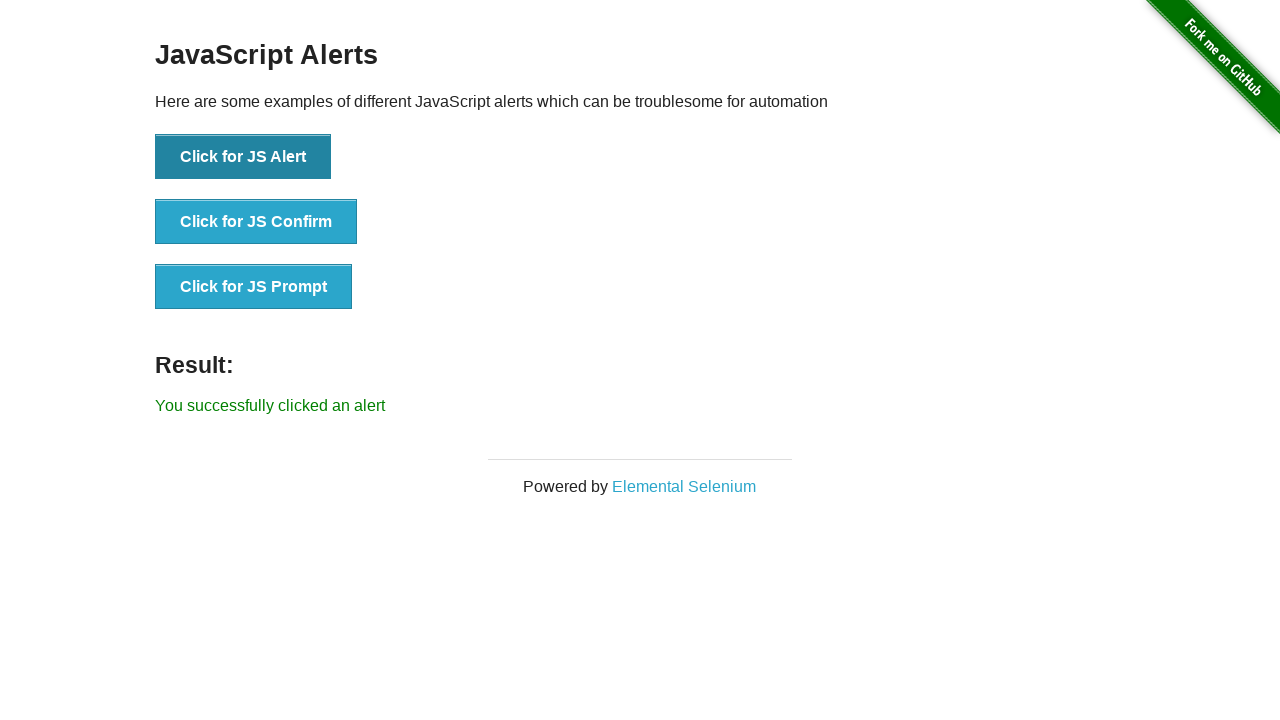

Clicked button to trigger confirmation dialog at (256, 222) on xpath=//button[@onclick='jsConfirm()']
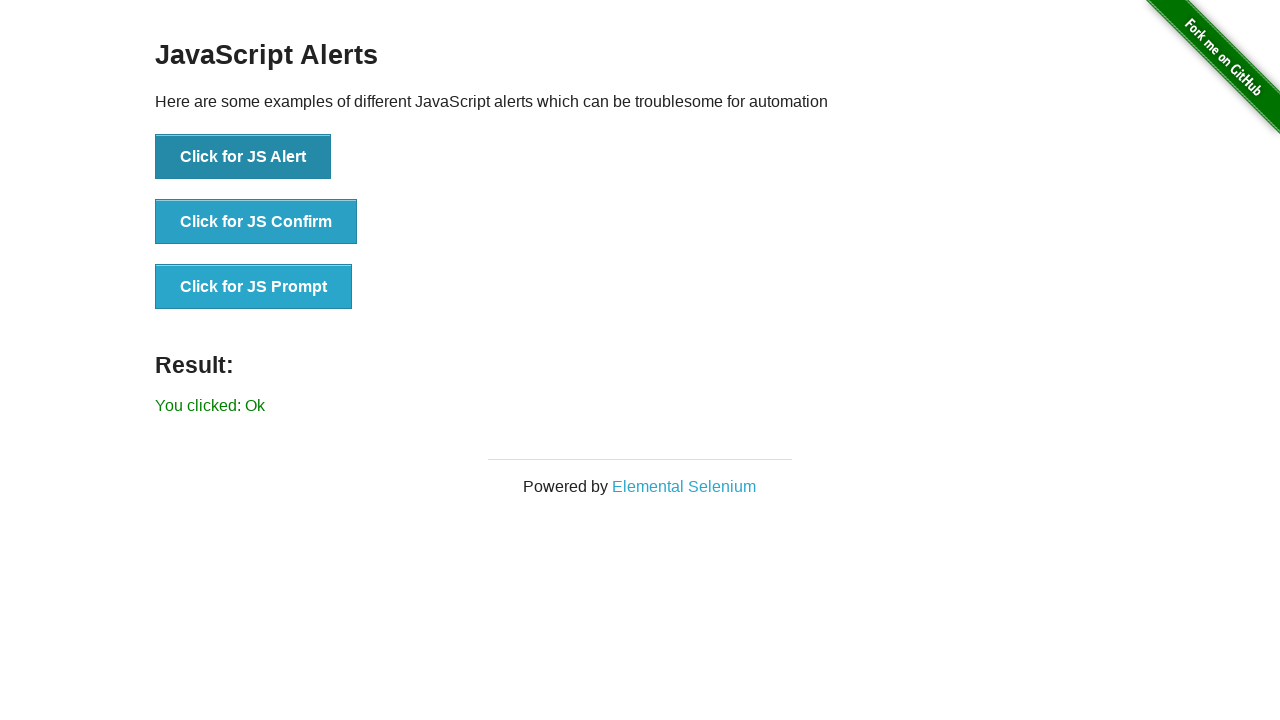

Set up dialog handler to dismiss confirmation dialog
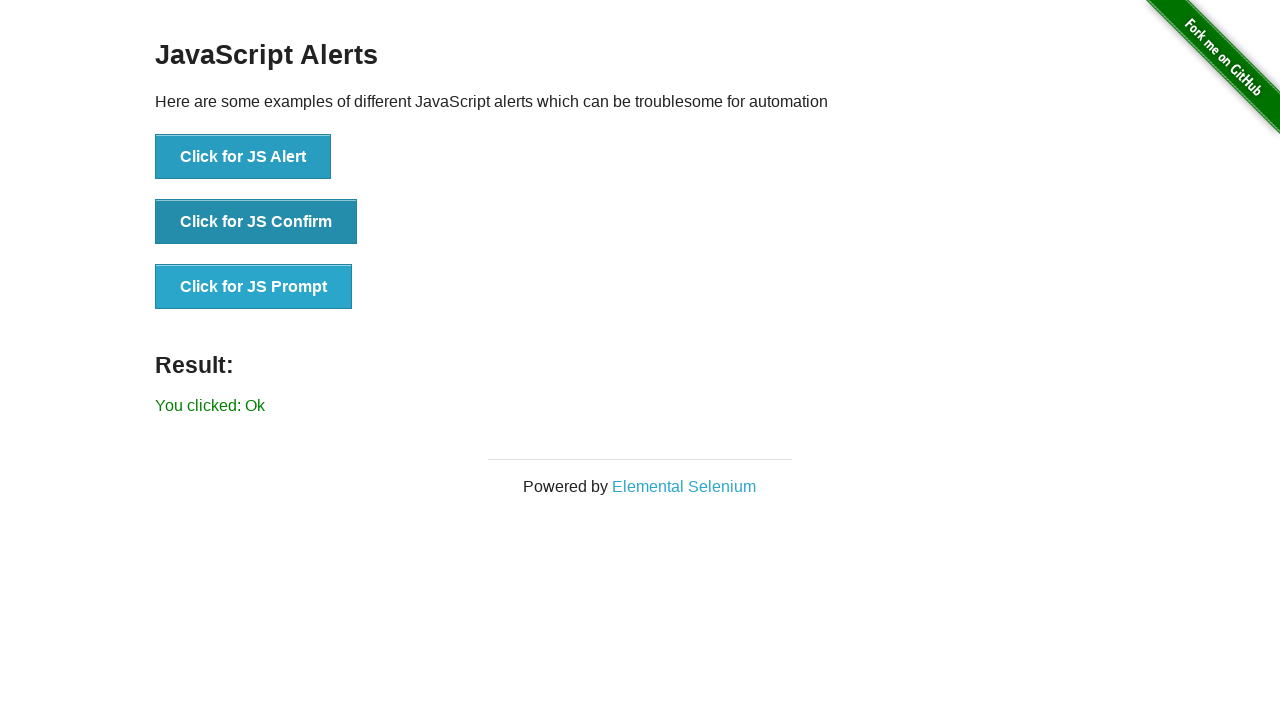

Waited for confirmation dialog to be processed
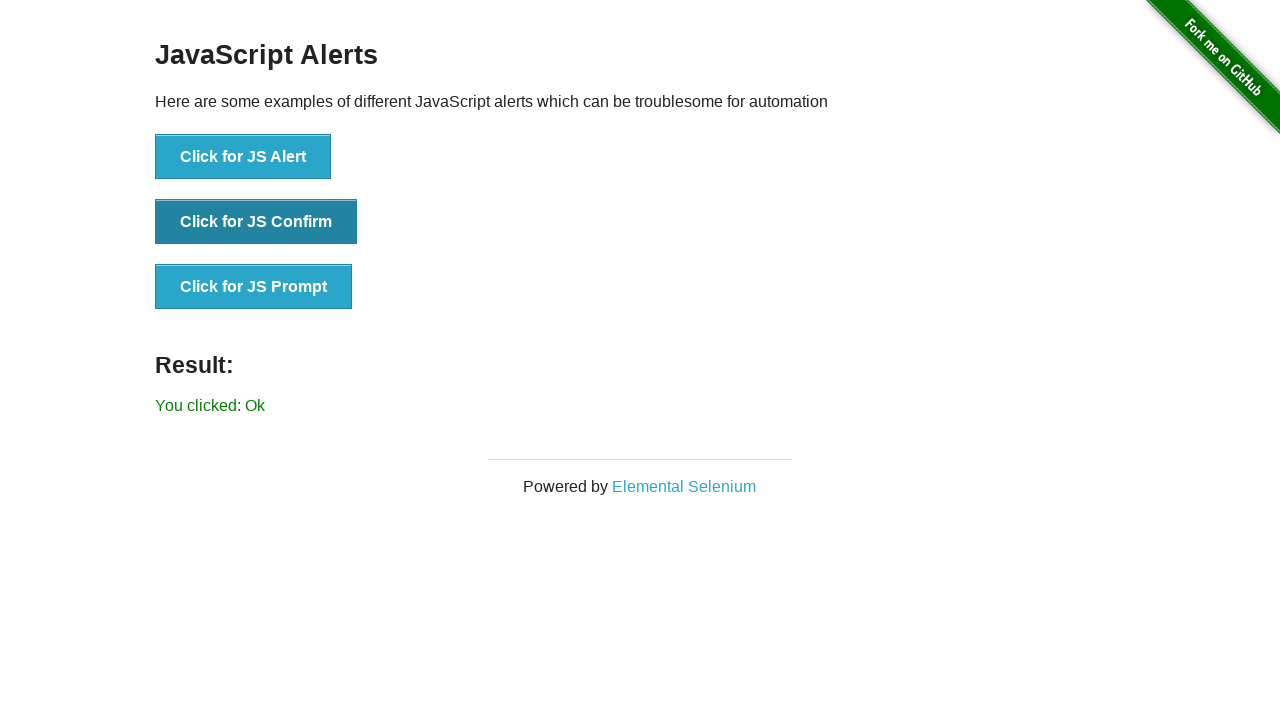

Clicked button to trigger prompt dialog at (254, 287) on xpath=//button[@onclick='jsPrompt()']
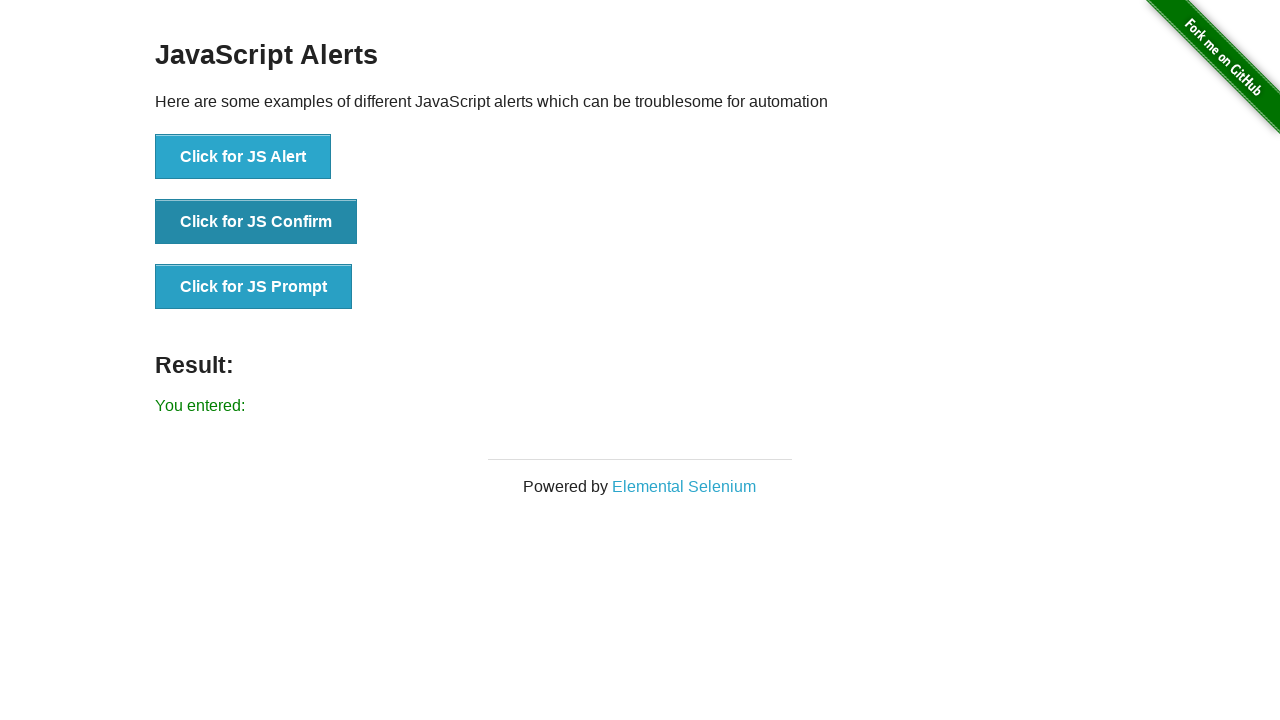

Set up dialog handler to accept prompt dialog with text 'test Hello..'
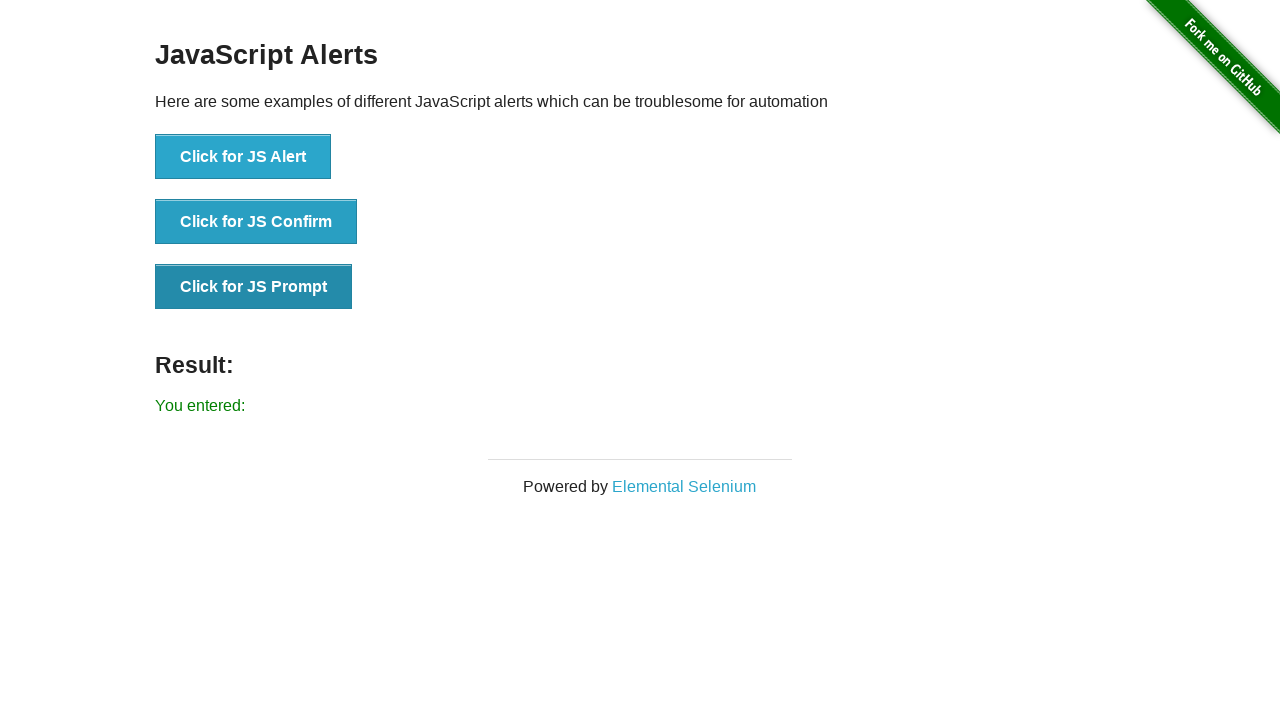

Waited for prompt dialog to be processed
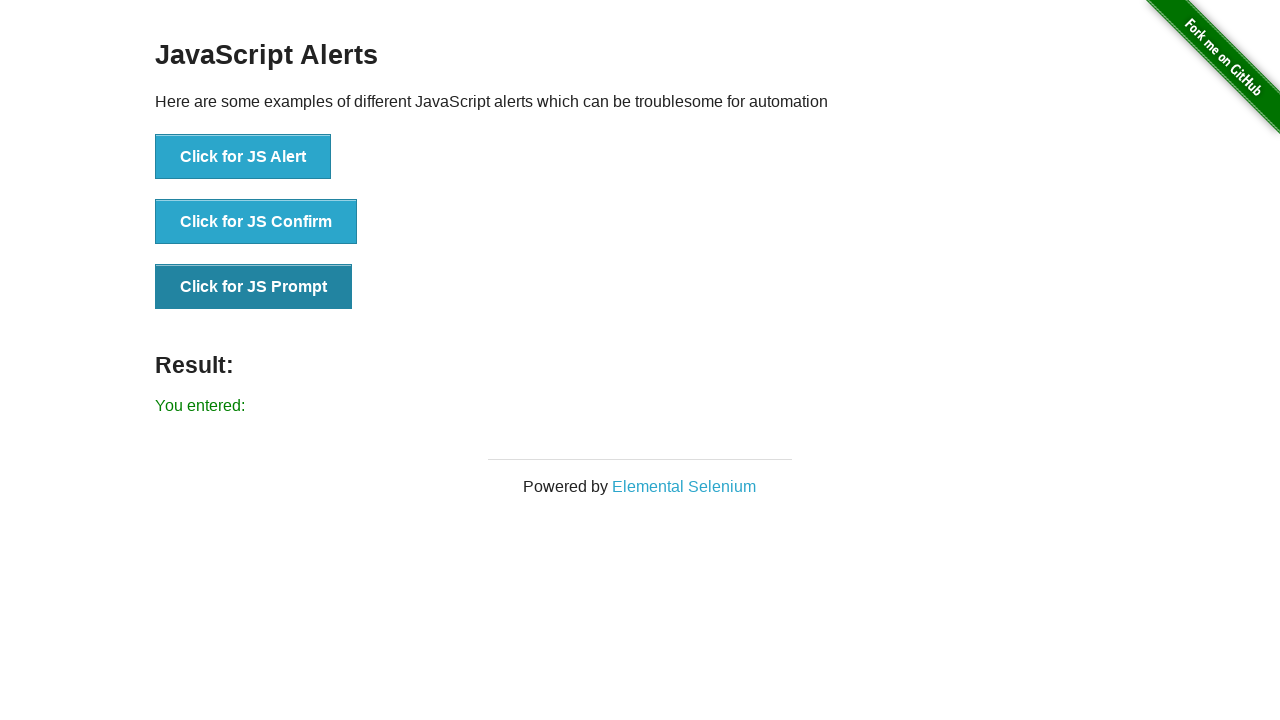

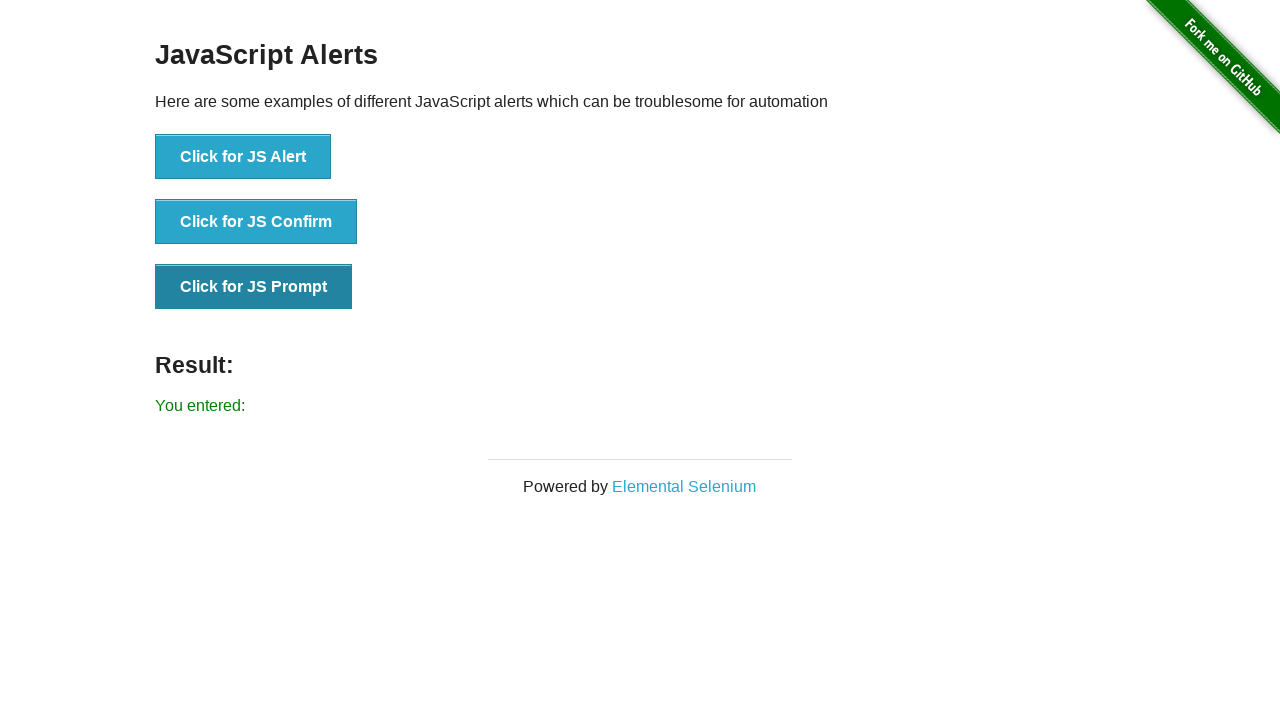